Opens the ToolsQA Selenium training page, clicks on the tutorial menu, and verifies that the first-generation element becomes visible

Starting URL: https://www.toolsqa.com/selenium-training/

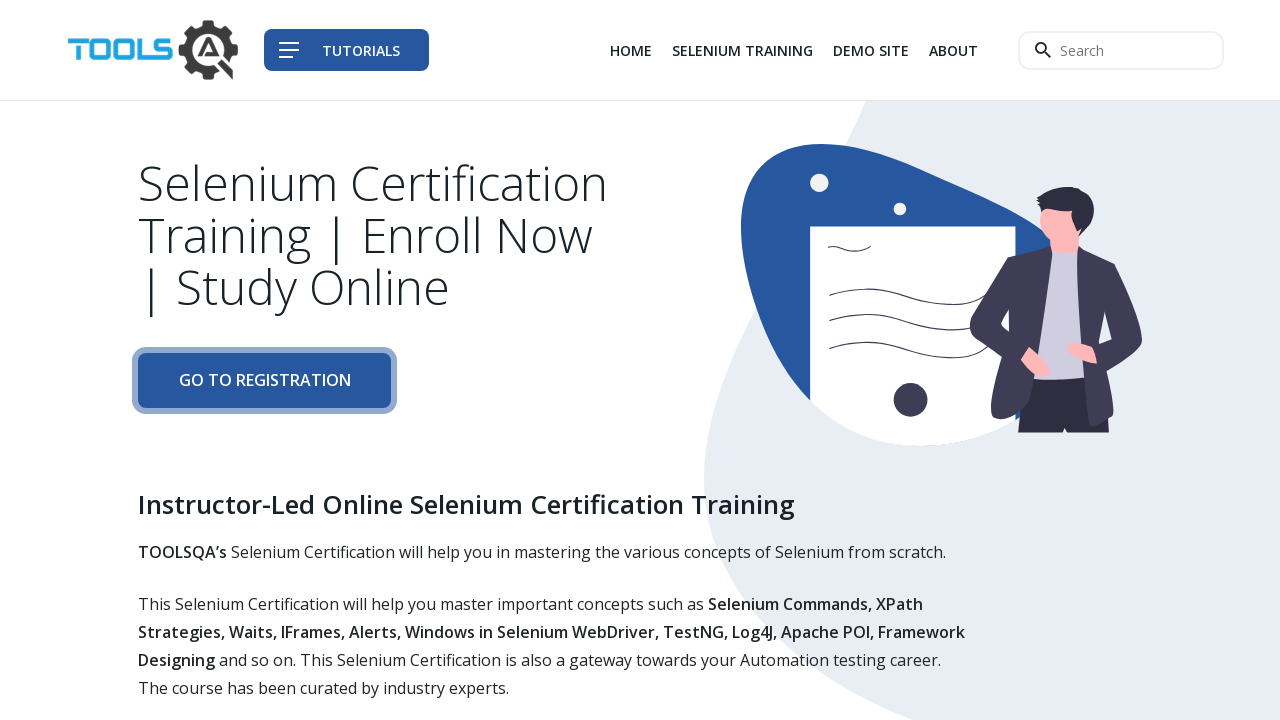

Clicked on the tutorial menu at (346, 50) on a.navbar__tutorial-menu
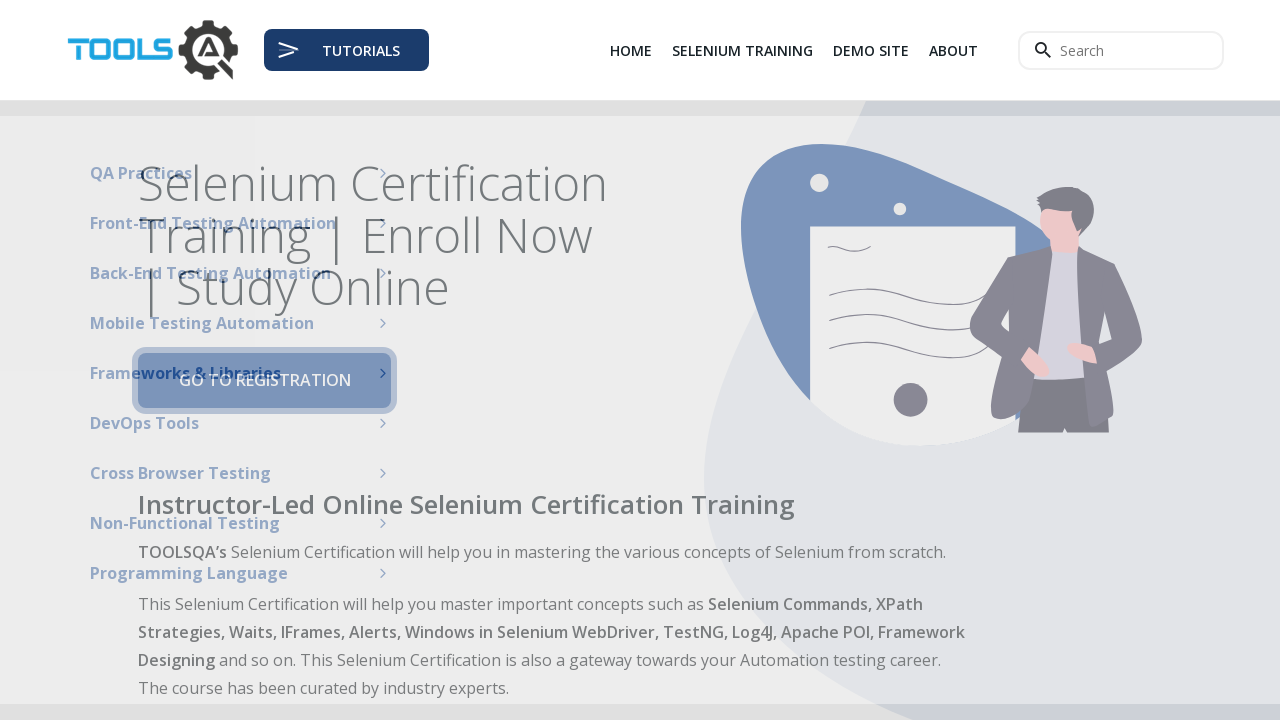

First-generation element became visible
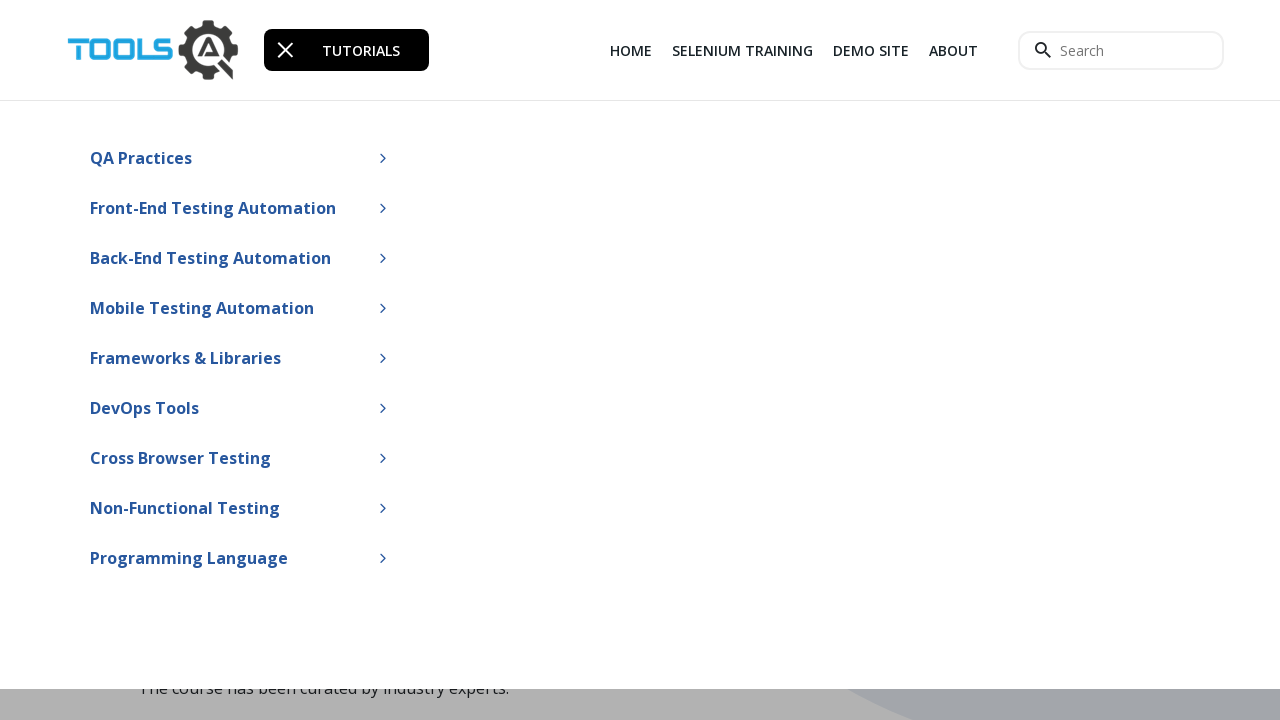

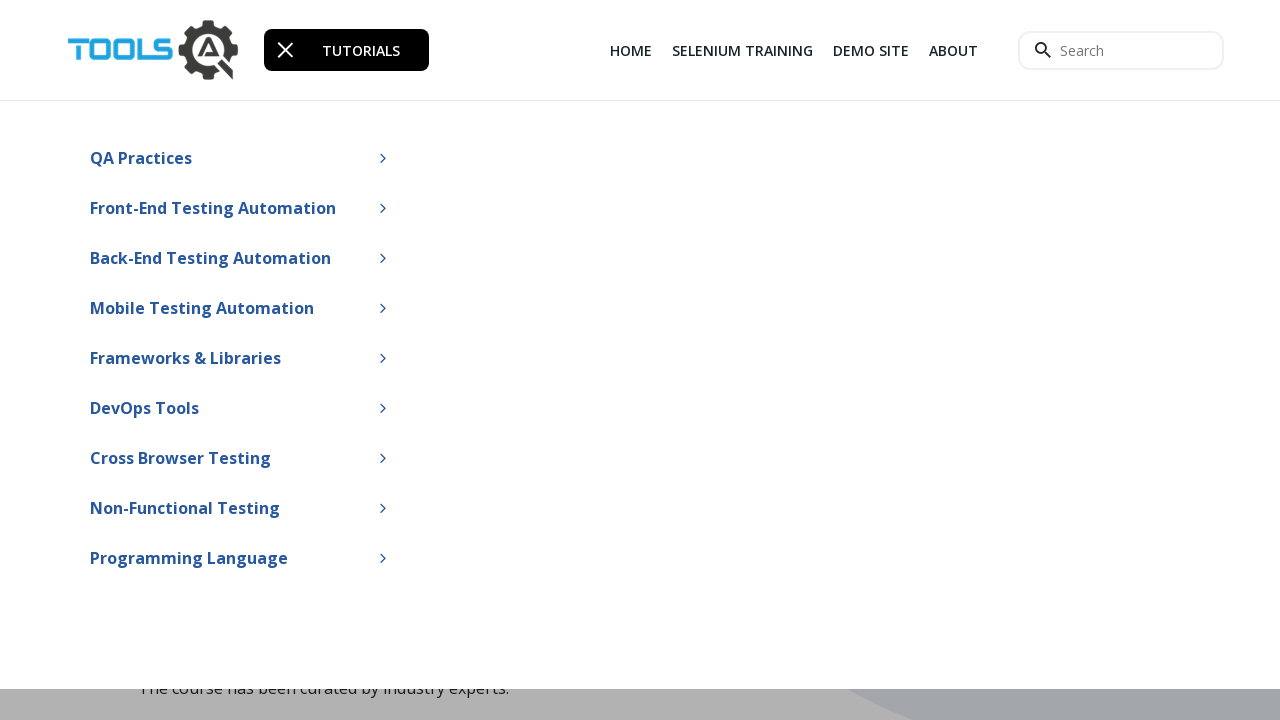